Tests that the todo counter displays the correct number as items are added

Starting URL: https://demo.playwright.dev/todomvc

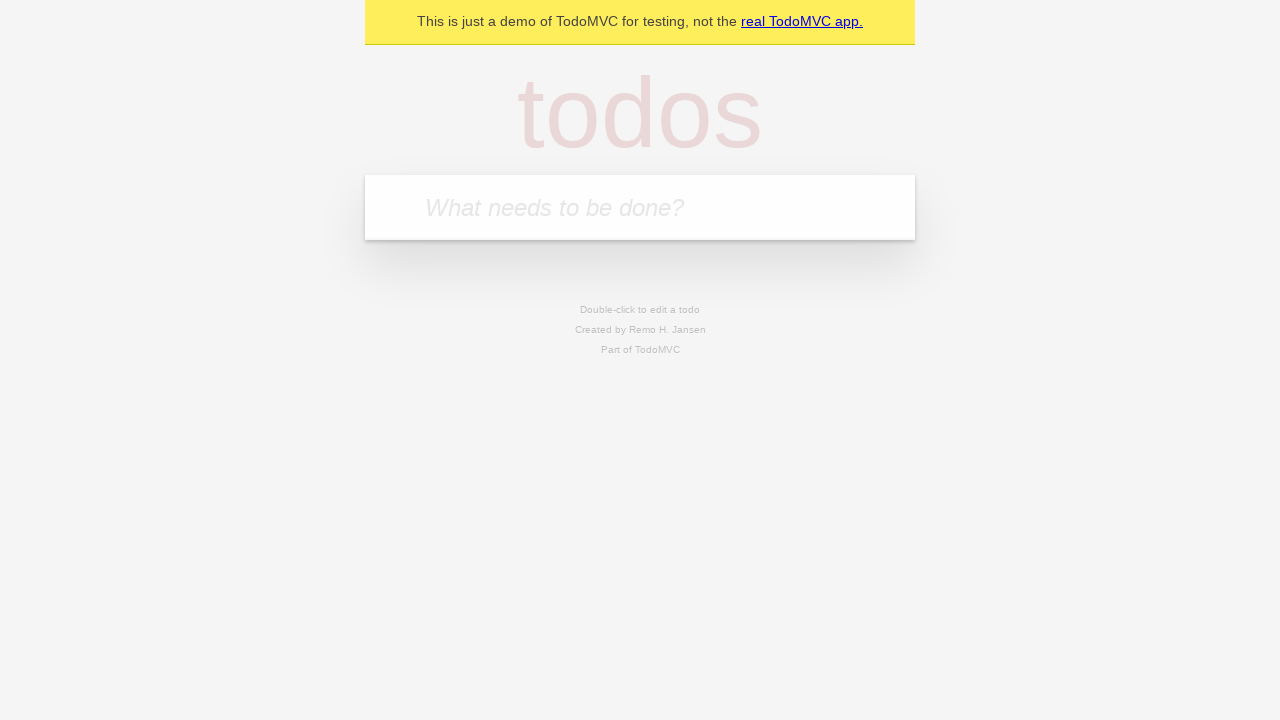

Located the 'What needs to be done?' input field
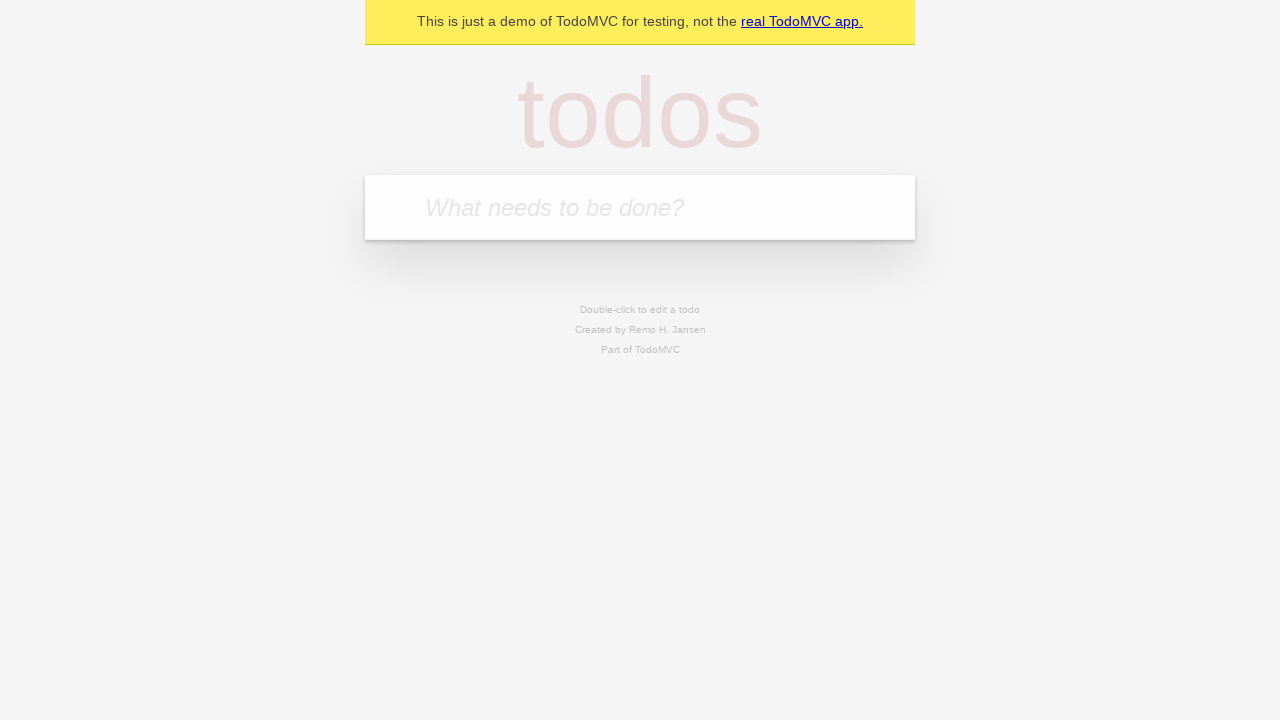

Filled first todo item with 'buy some cheese' on internal:attr=[placeholder="What needs to be done?"i]
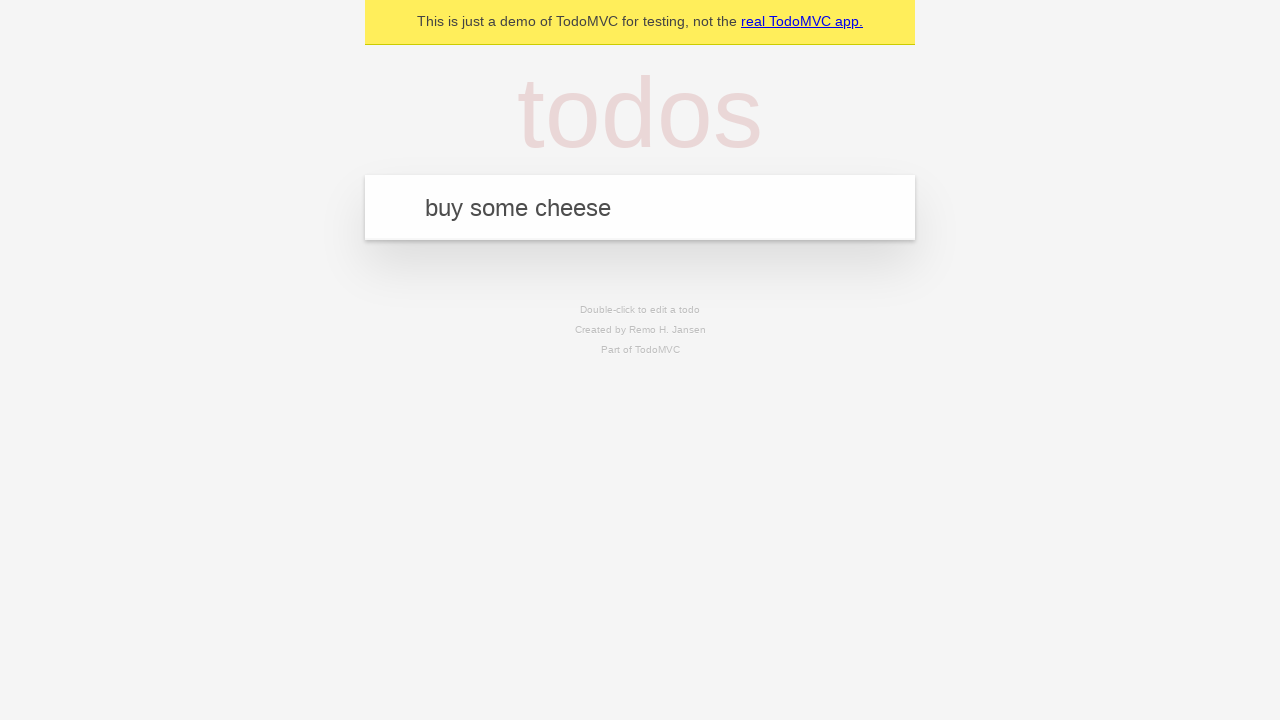

Pressed Enter to add first todo item on internal:attr=[placeholder="What needs to be done?"i]
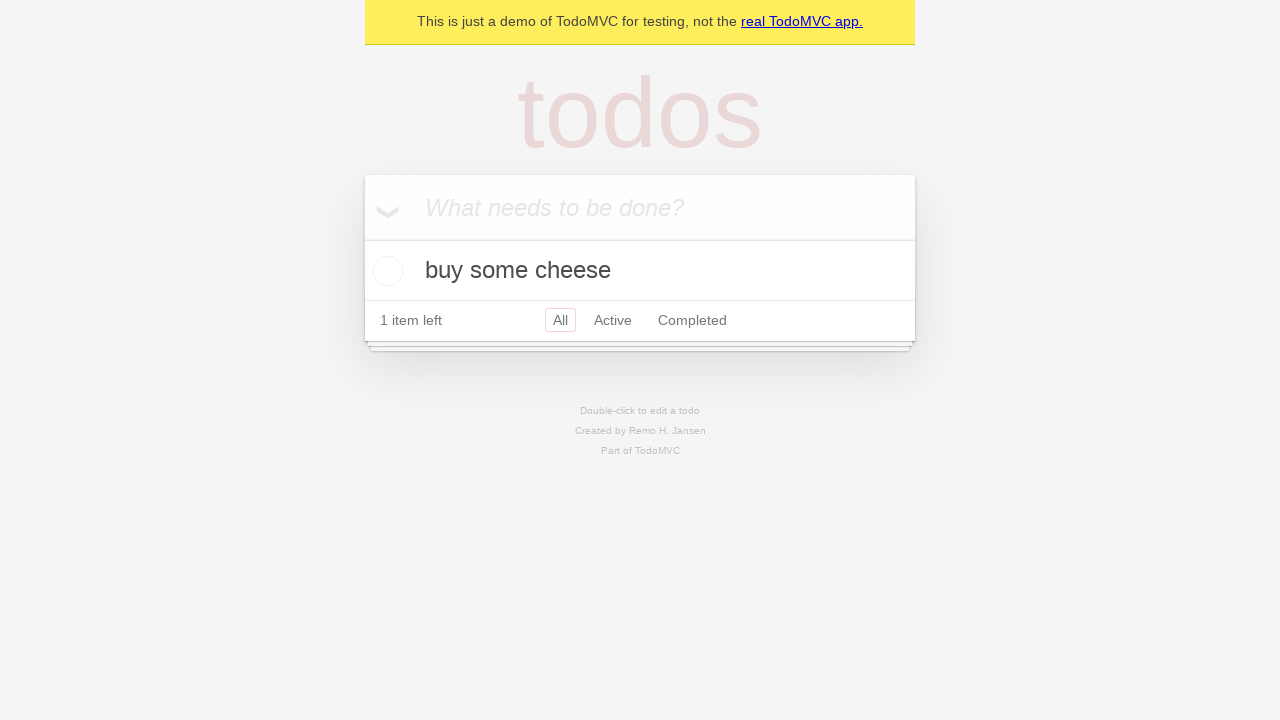

Todo counter element appeared
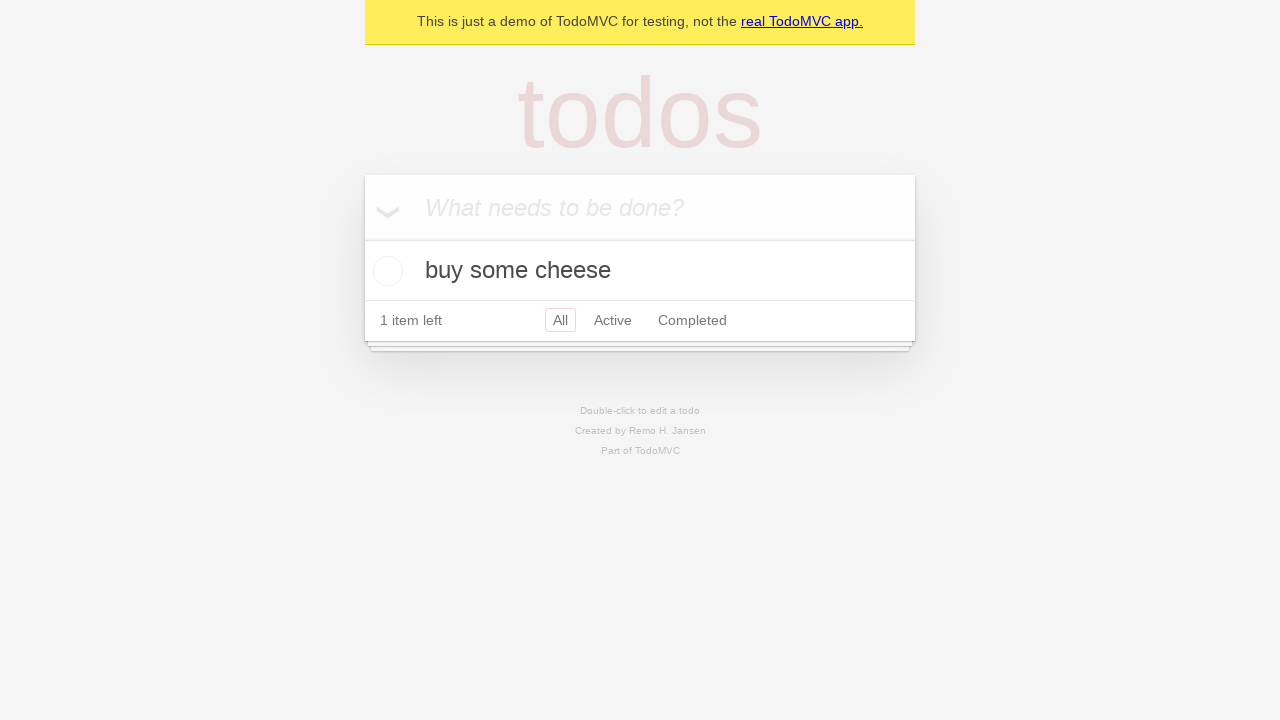

Filled second todo item with 'feed the cat' on internal:attr=[placeholder="What needs to be done?"i]
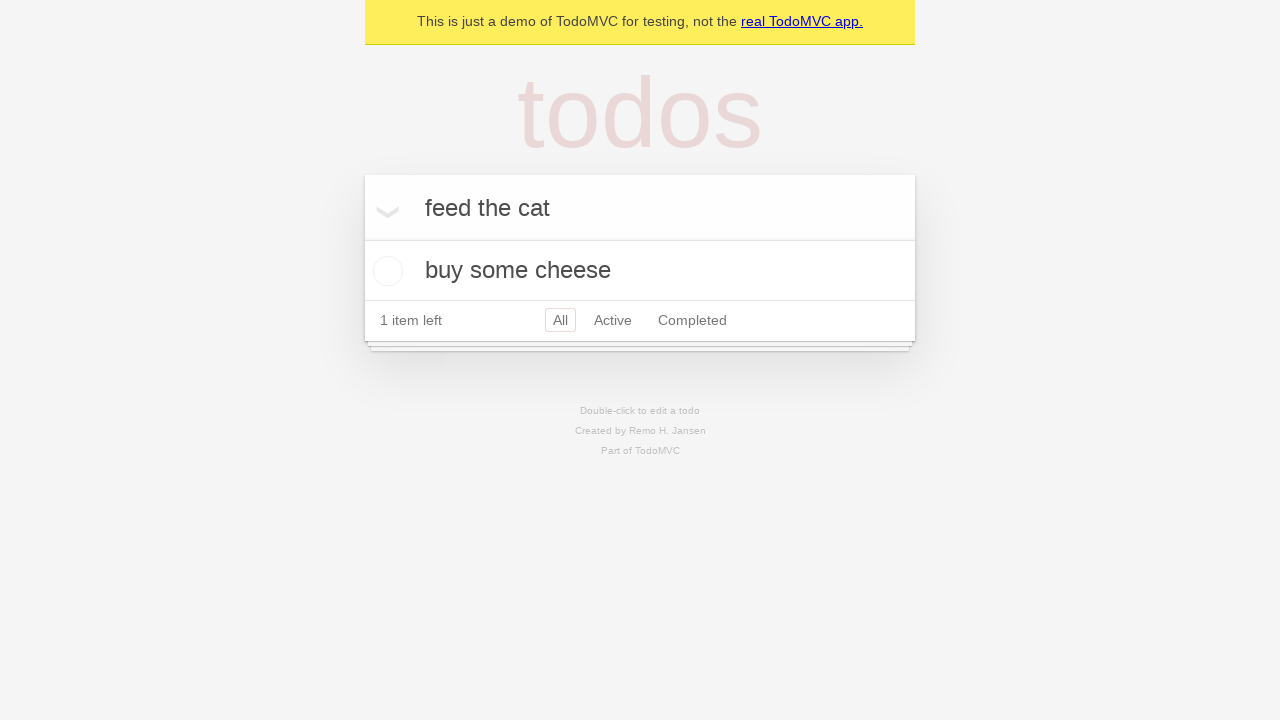

Pressed Enter to add second todo item on internal:attr=[placeholder="What needs to be done?"i]
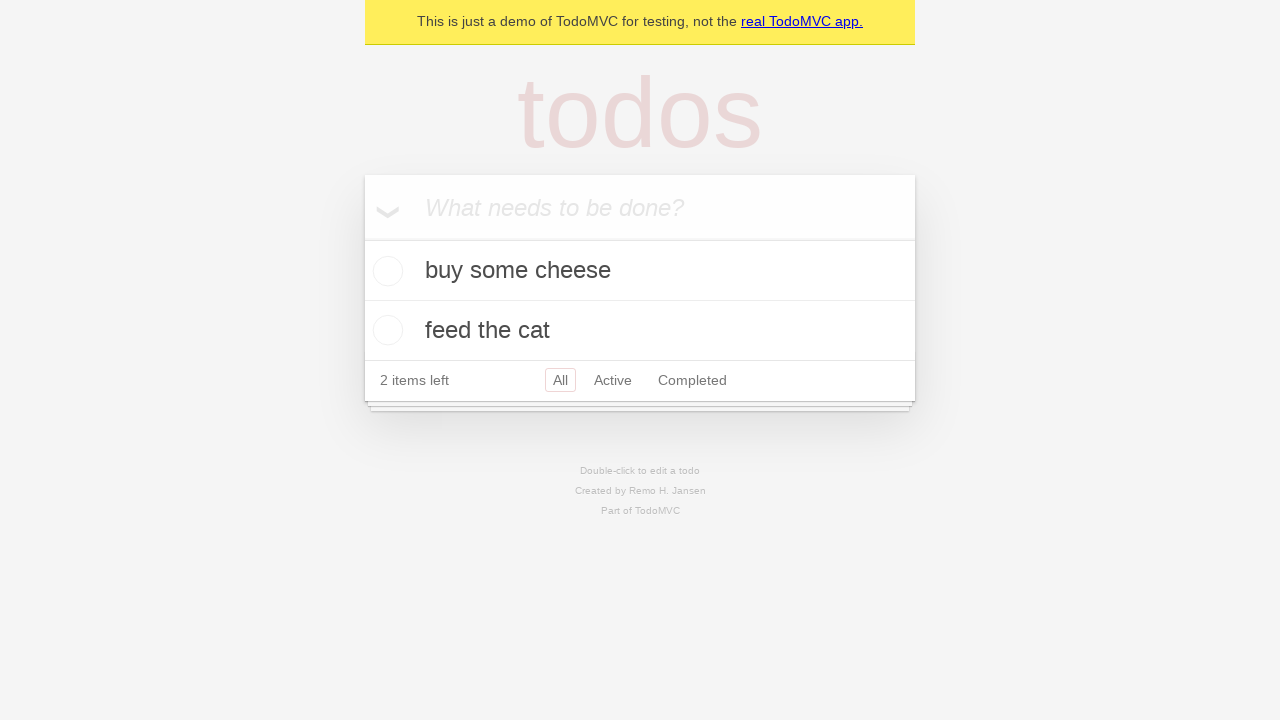

Counter updated to display 2 items
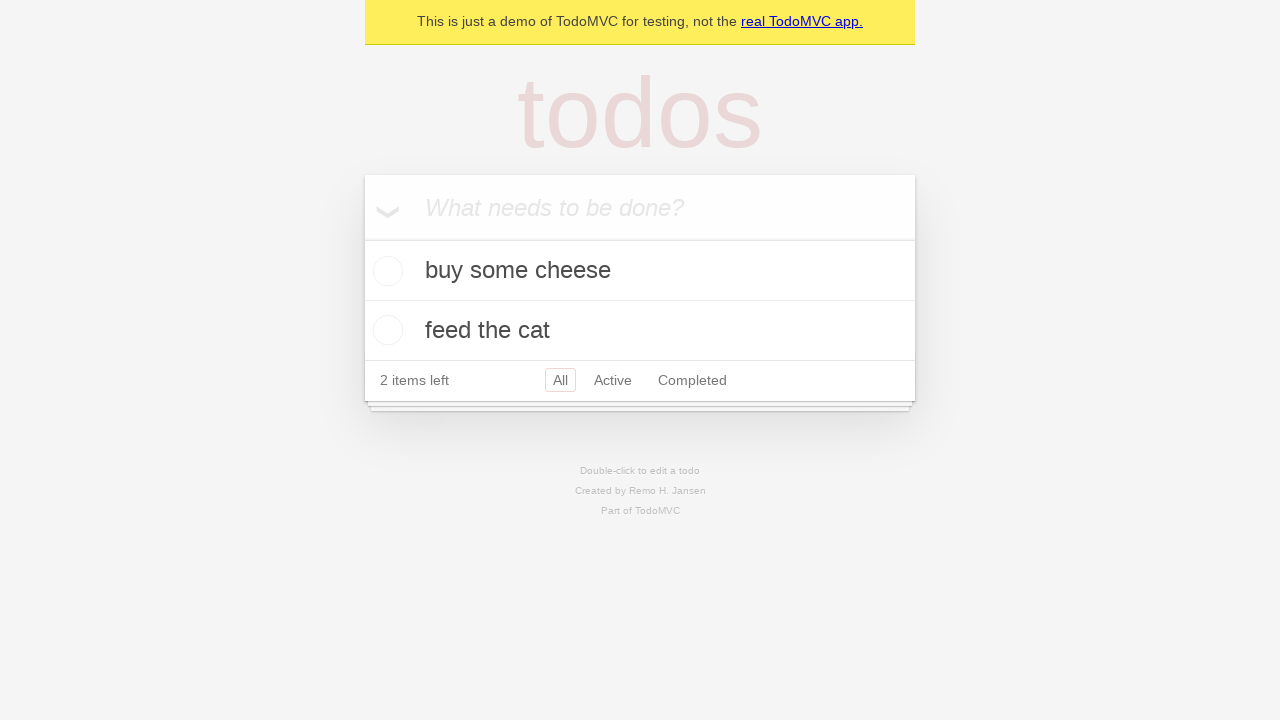

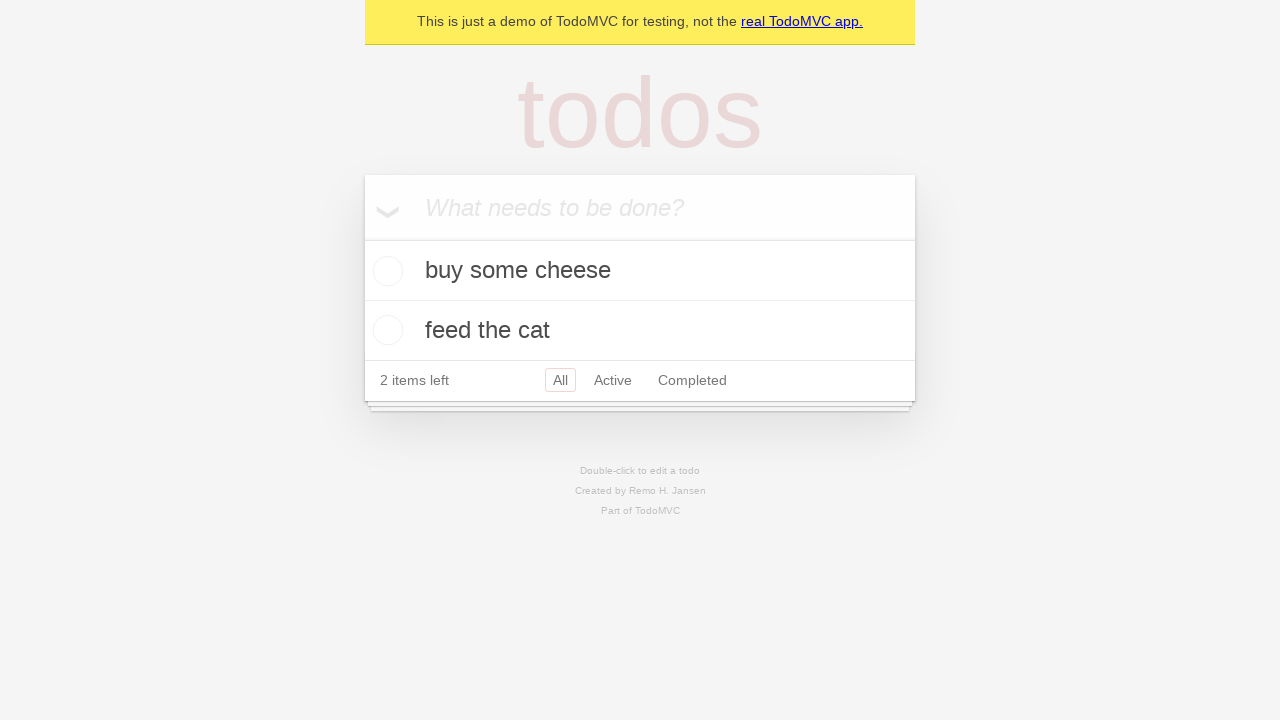